Tests navigation from homepage to about page by clicking the about link and verifying page titles

Starting URL: https://v1.training-support.net/

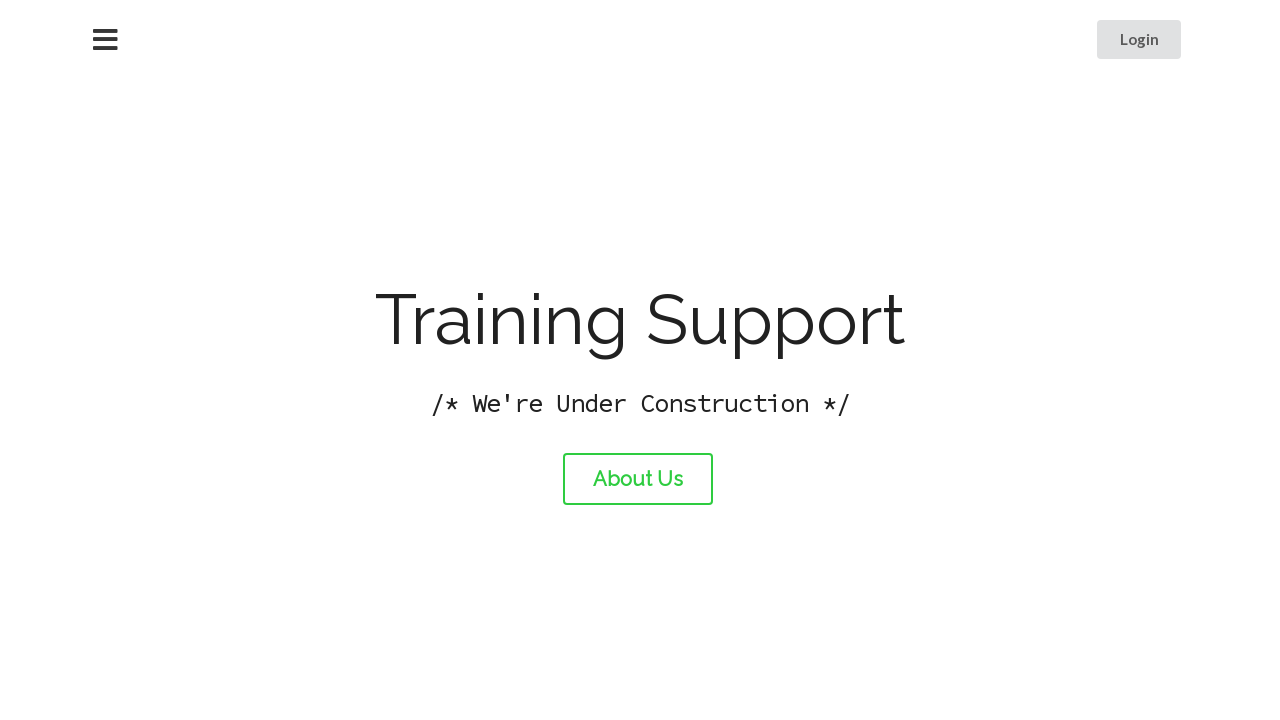

Verified homepage title is 'Training Support'
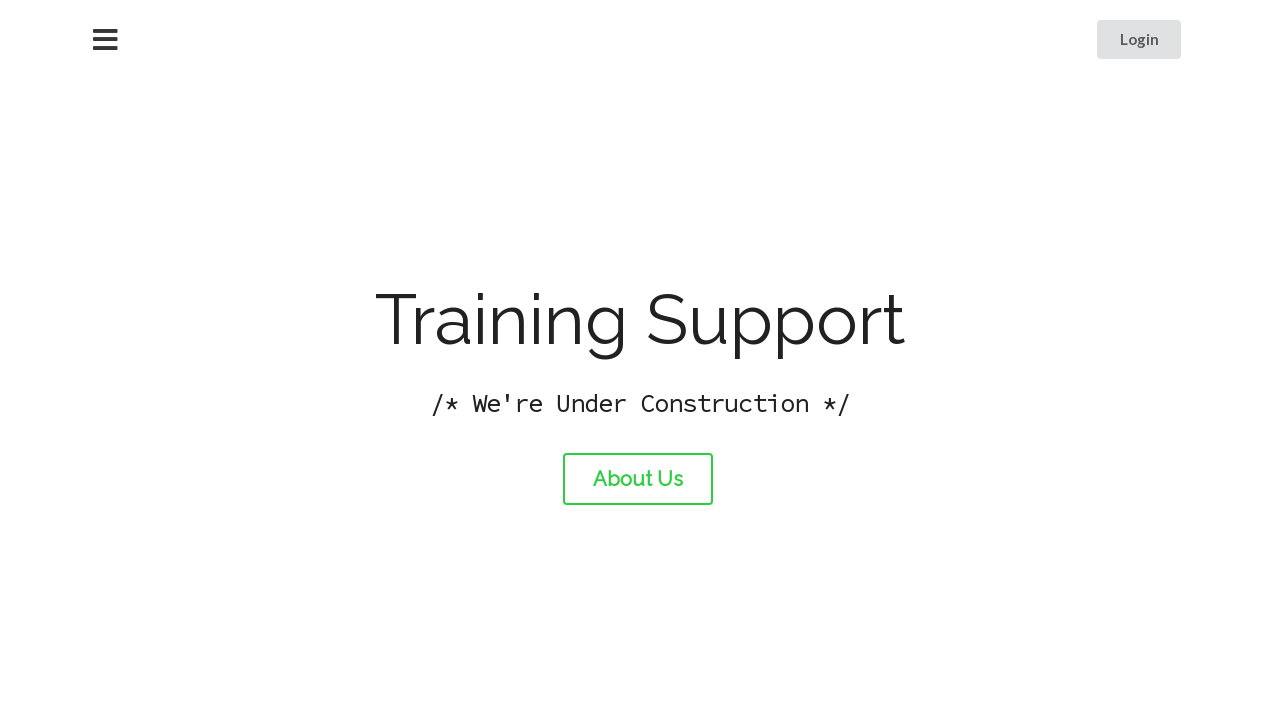

Clicked the about link to navigate to about page at (638, 479) on #about-link
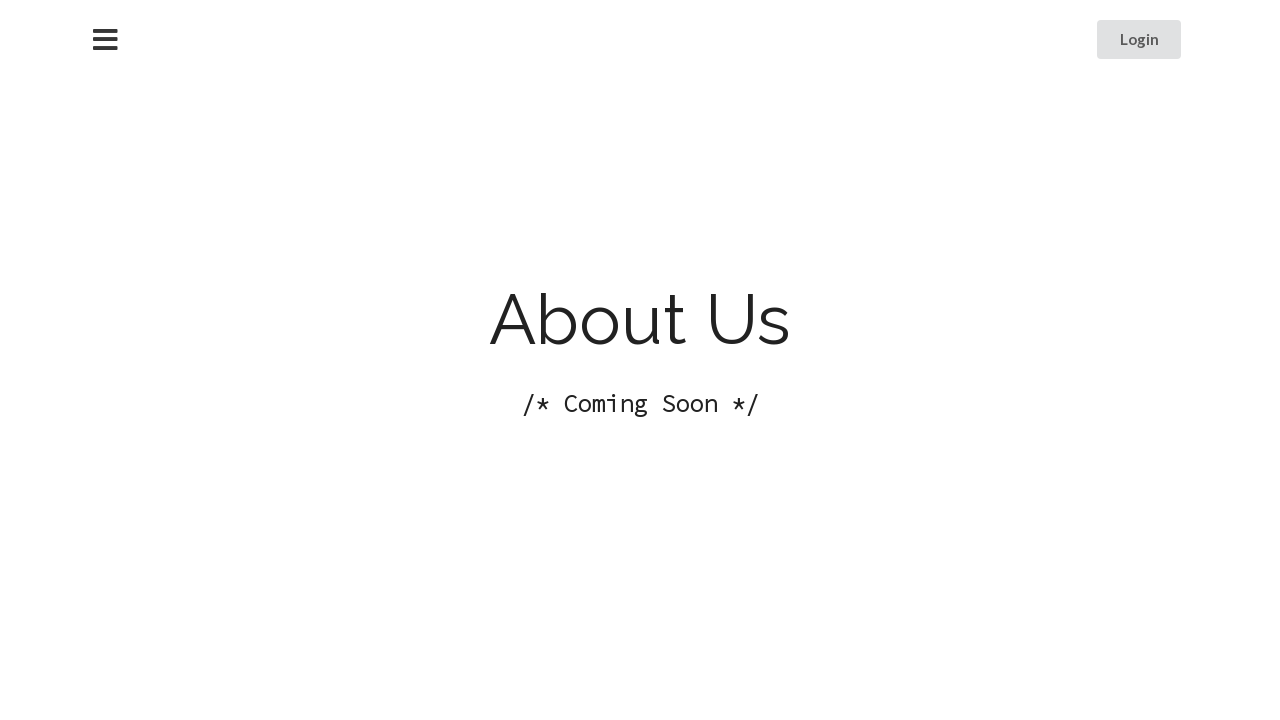

Verified about page title is 'About Training Support'
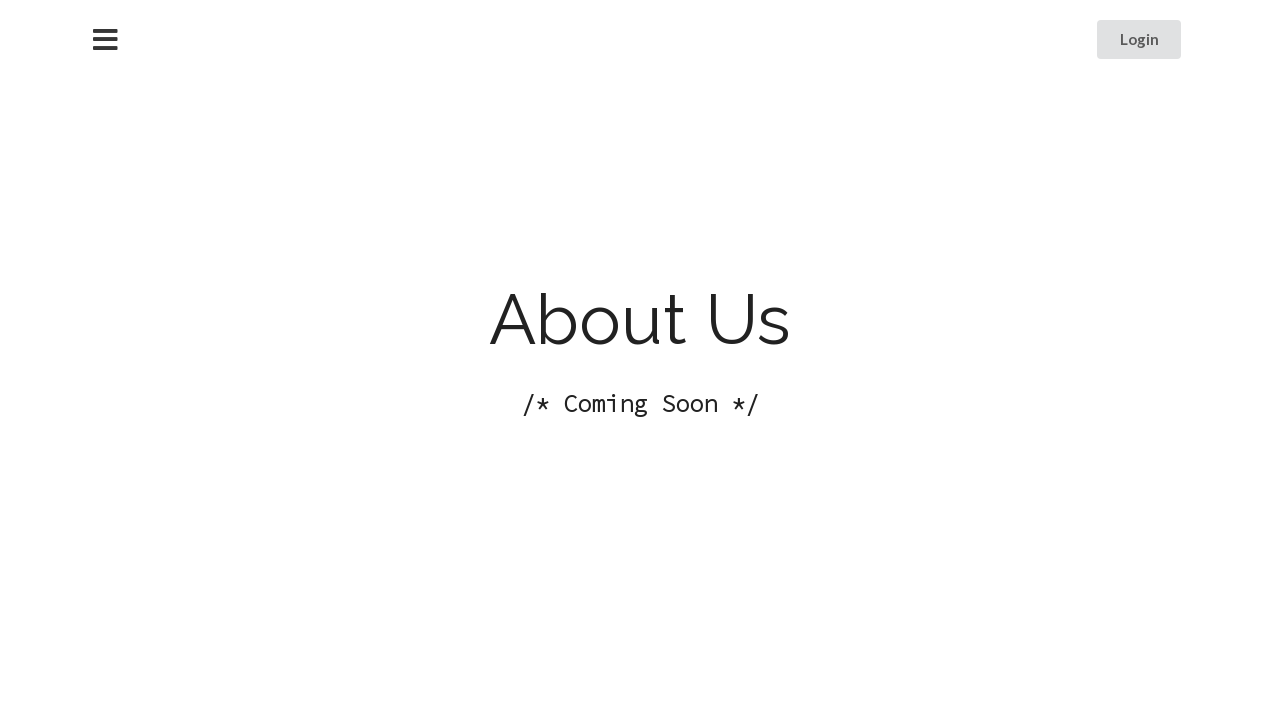

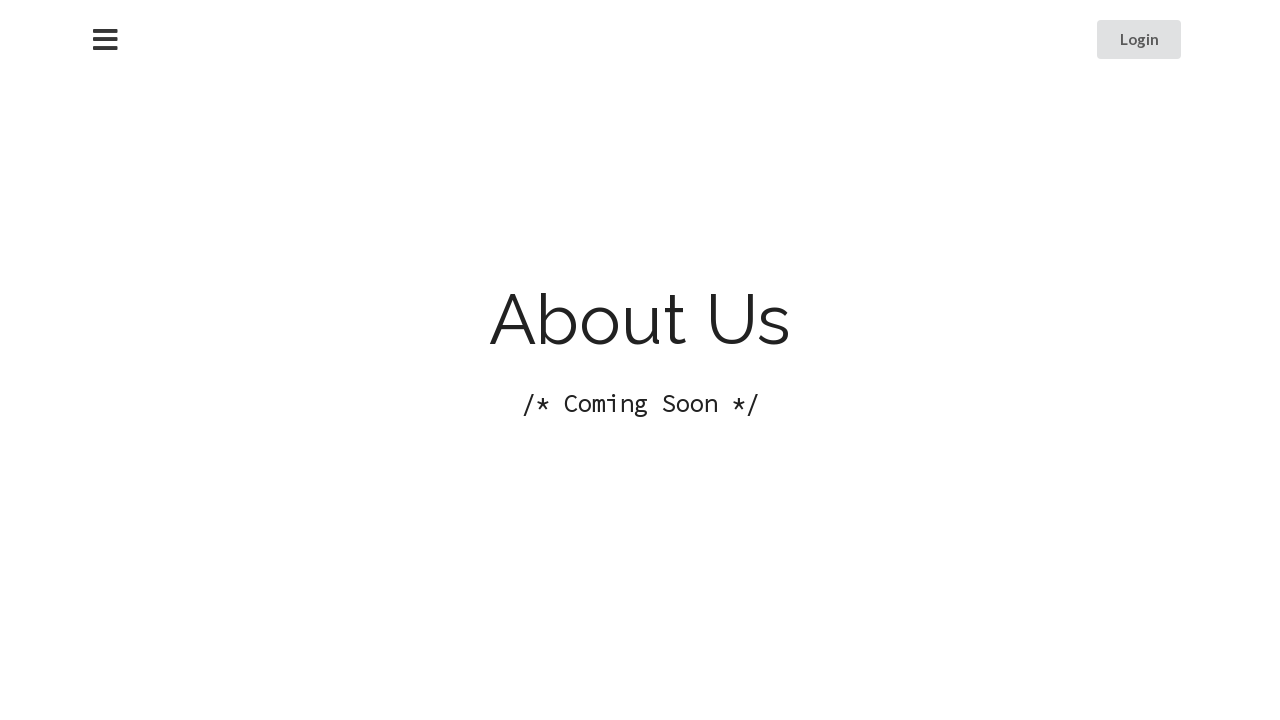